Navigates to a homepage and clicks on the Merchant button/link to navigate to the merchant page

Starting URL: https://ea-website.srqz-mpay.com/home

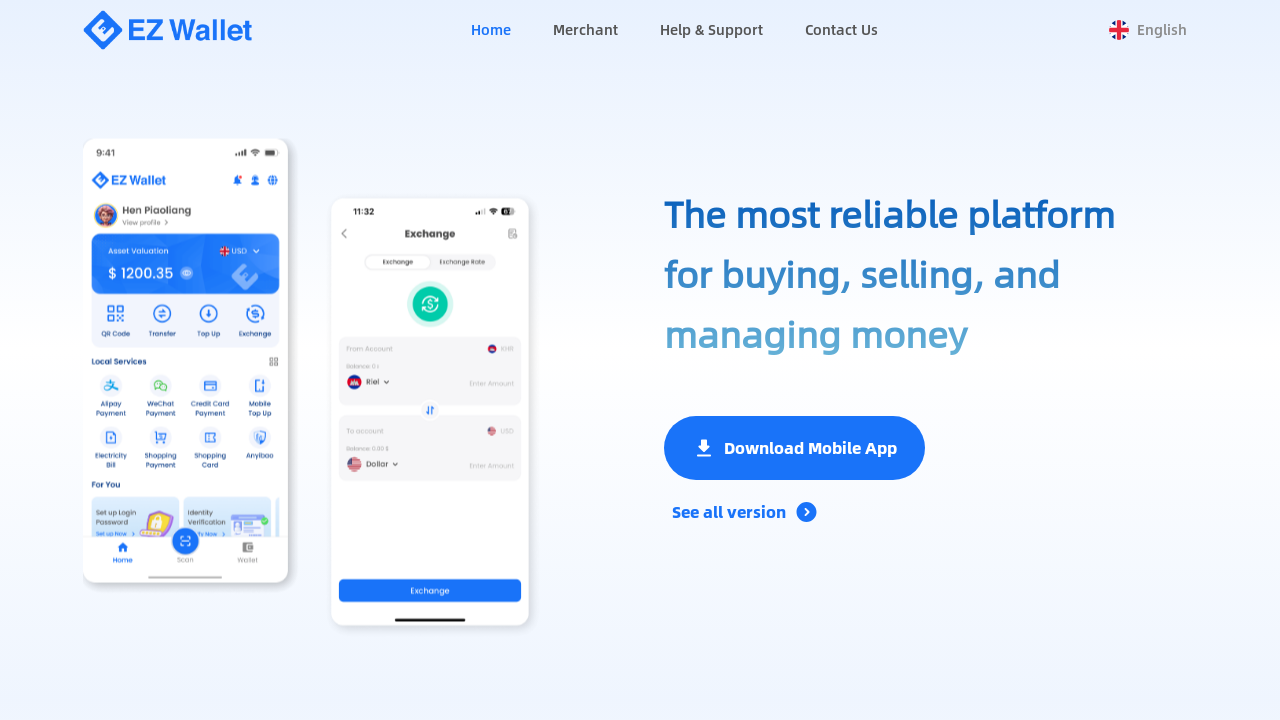

Navigated to homepage
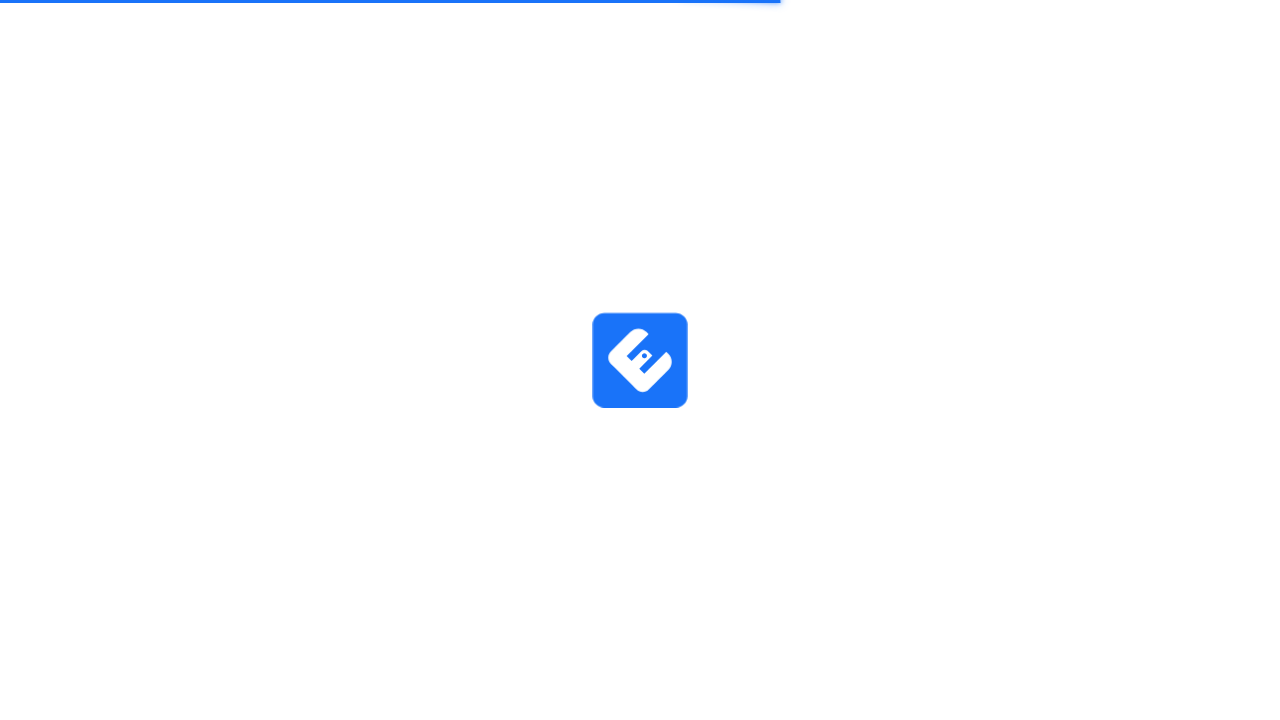

Merchant button/link loaded and located
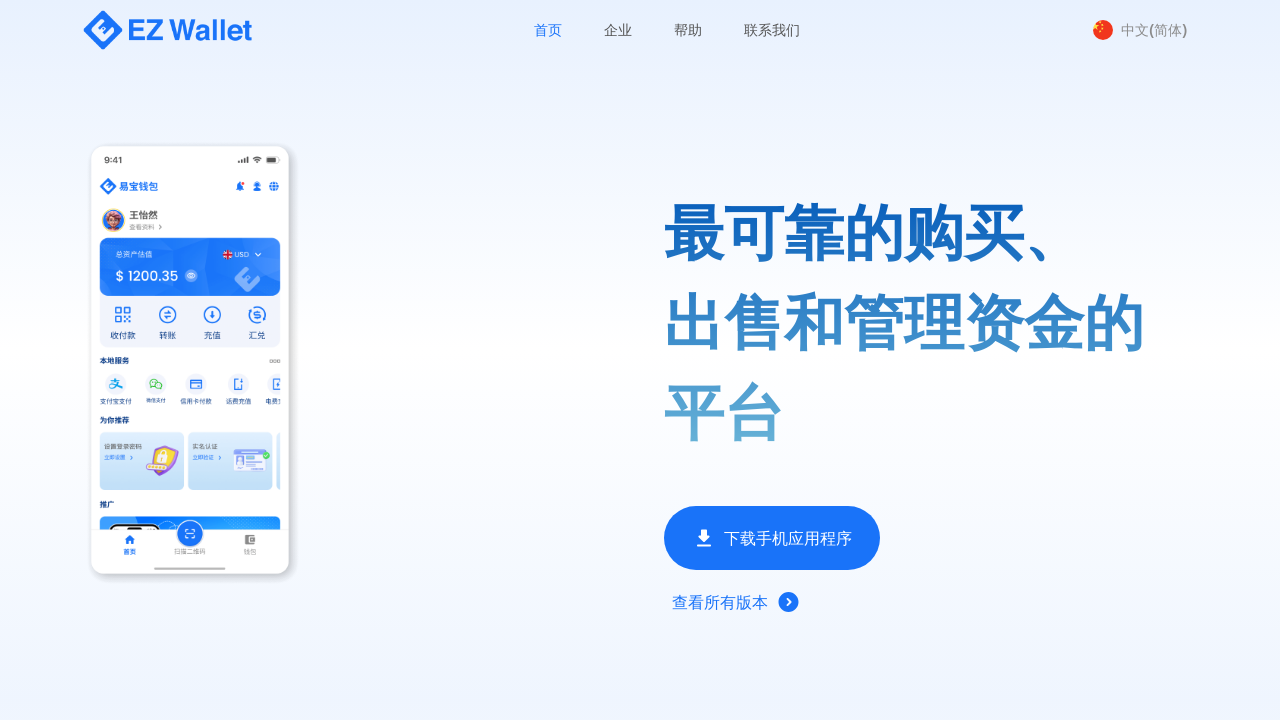

Scrolled Merchant button into view
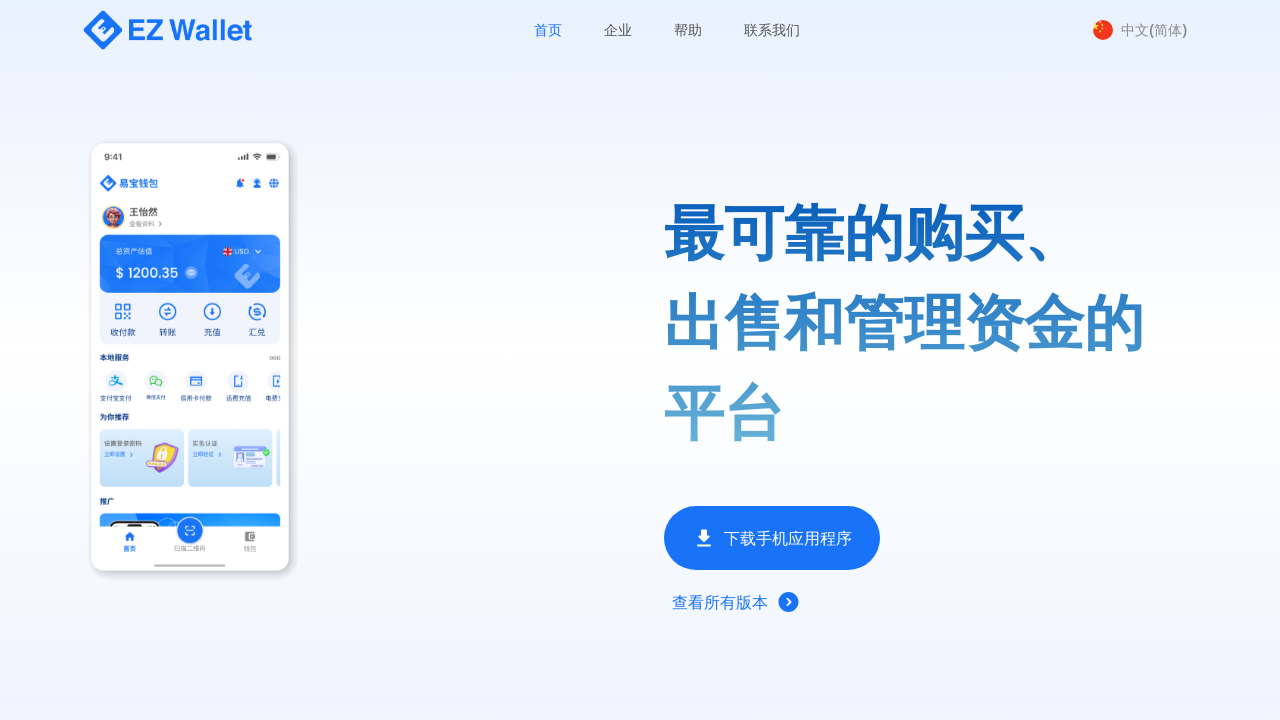

Clicked Merchant button
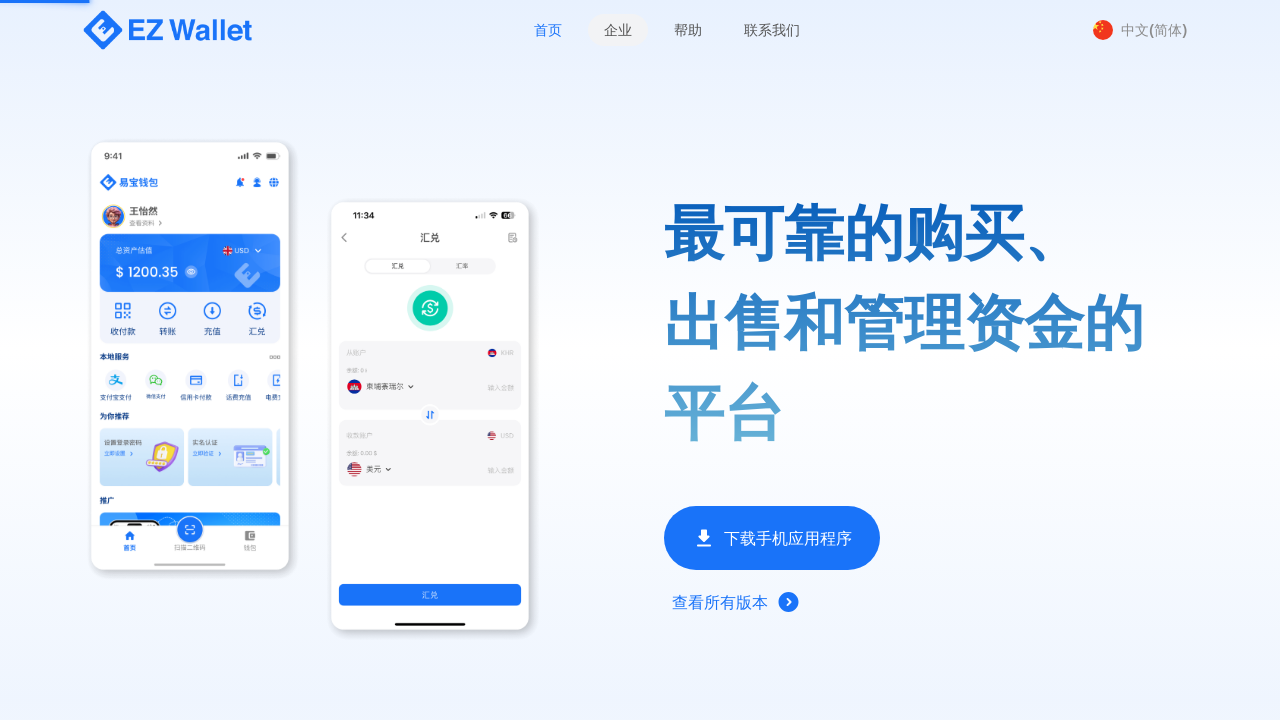

Navigated to merchant page successfully
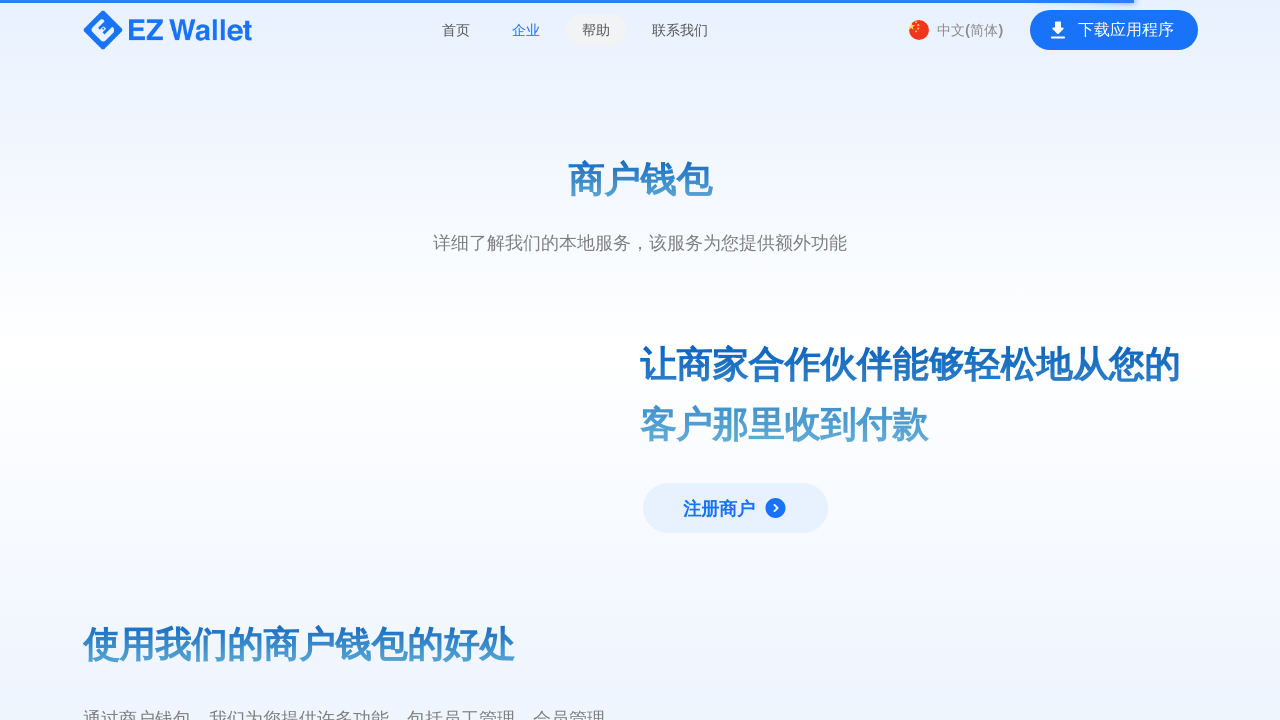

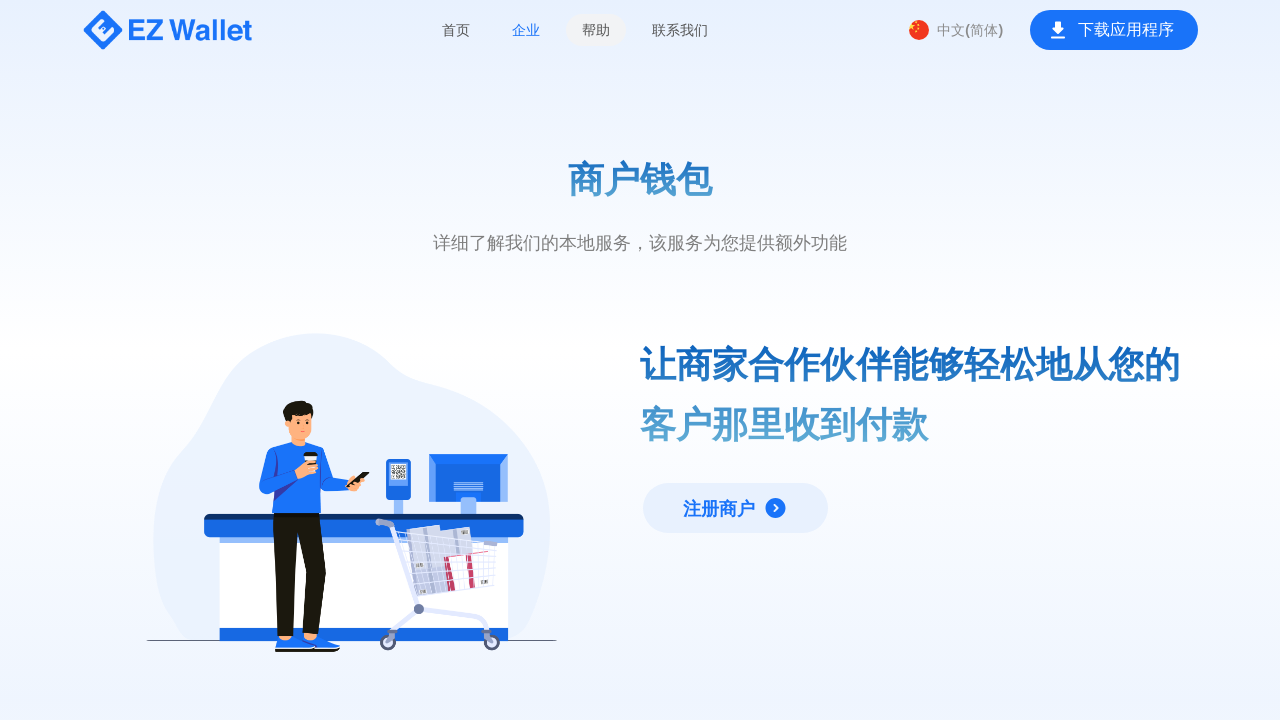